Tests the Playwright documentation site by clicking the "Get started" link and verifying the Installation heading is visible

Starting URL: https://playwright.dev/

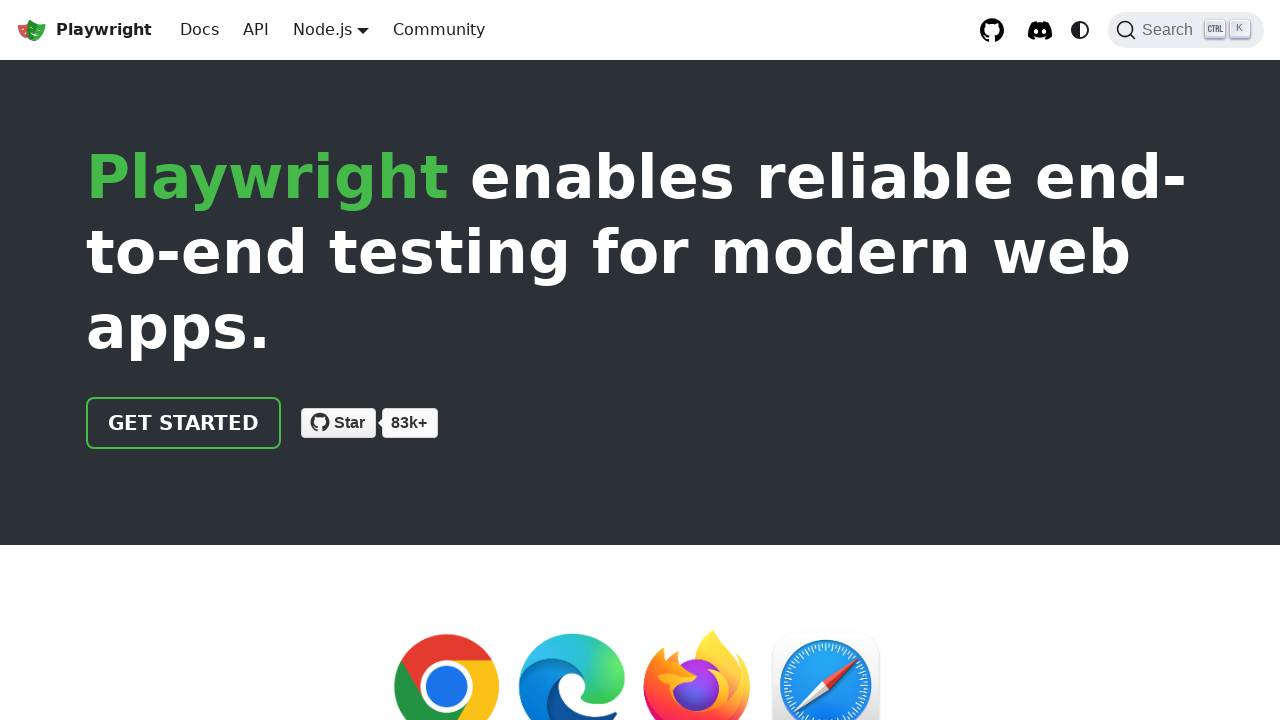

Navigated to Playwright documentation site
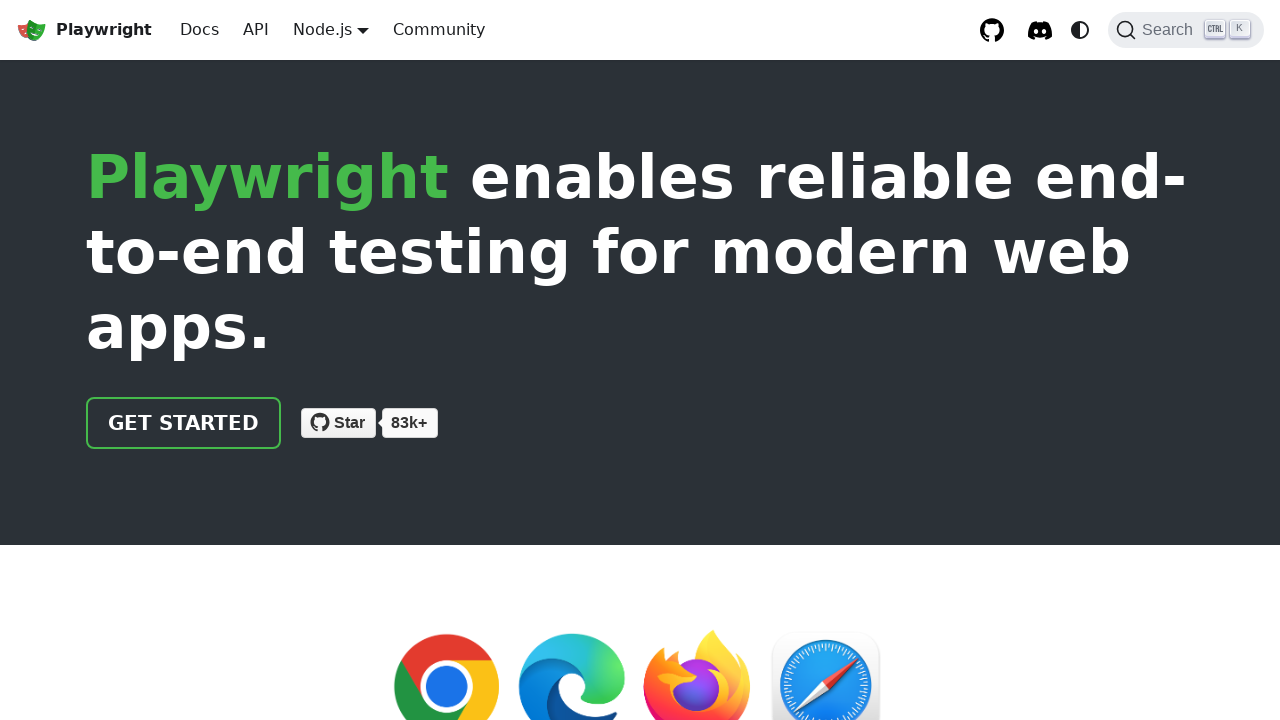

Clicked the 'Get started' link at (184, 423) on internal:role=link[name="Get started"i]
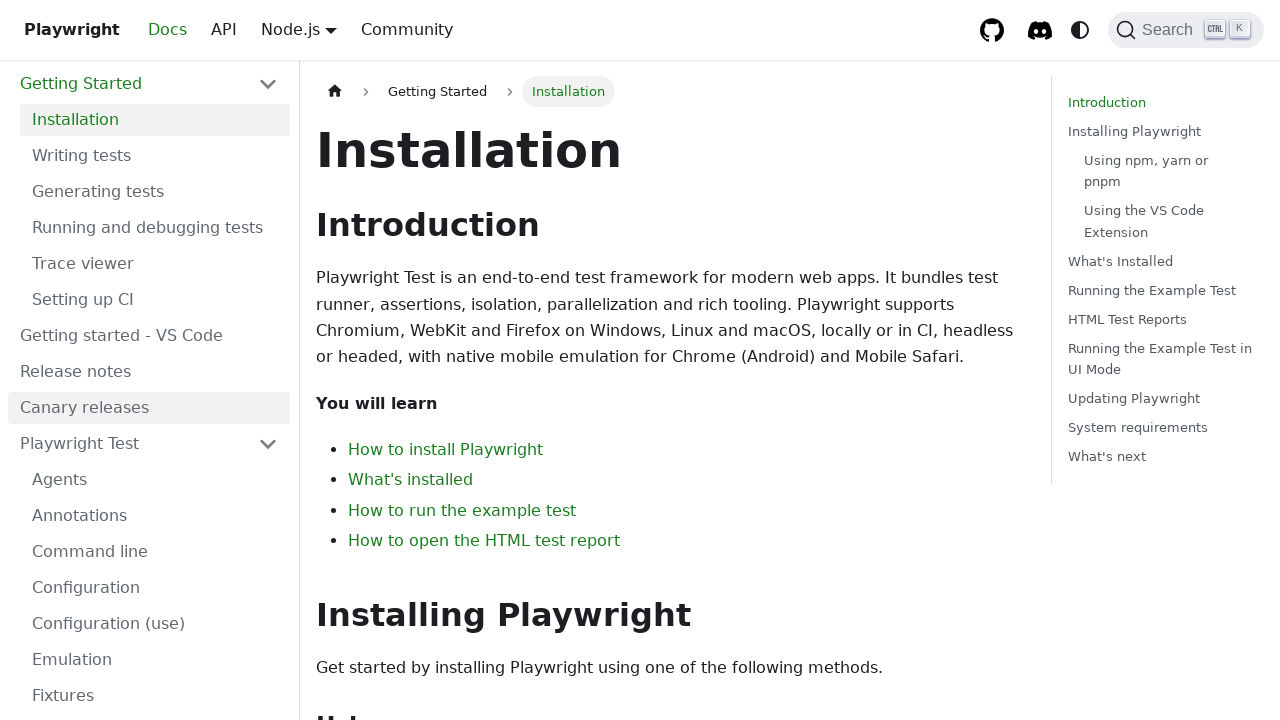

Installation heading is now visible
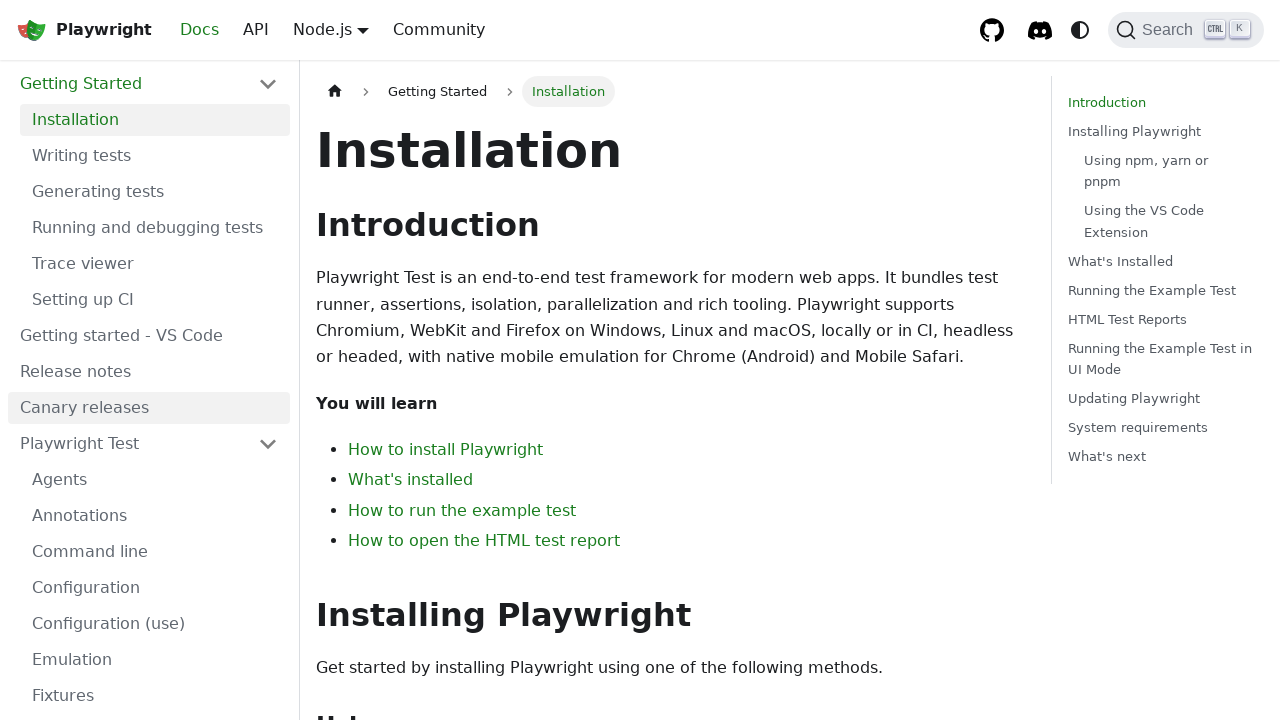

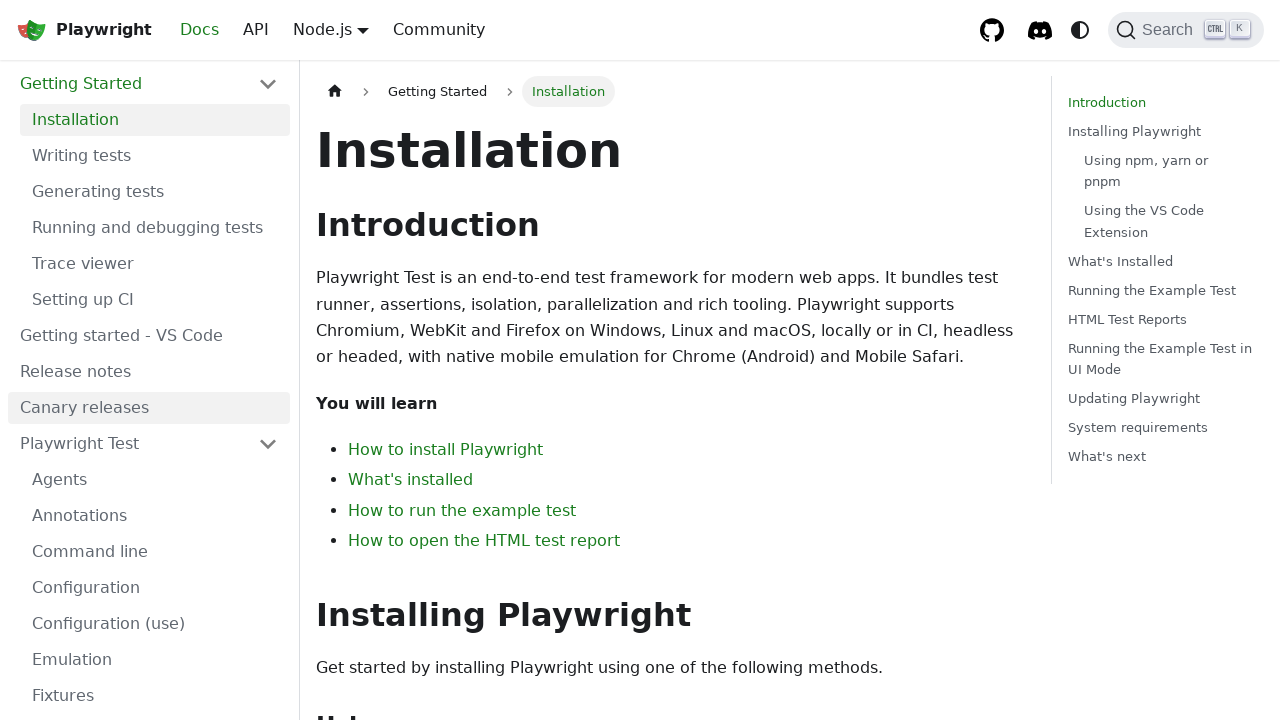